Tests TodoMVC React app functionality by creating multiple todo items, verifying they appear in the list, deleting a task, marking a task as completed, and filtering to show only completed tasks.

Starting URL: https://todomvc.com/examples/react/dist/

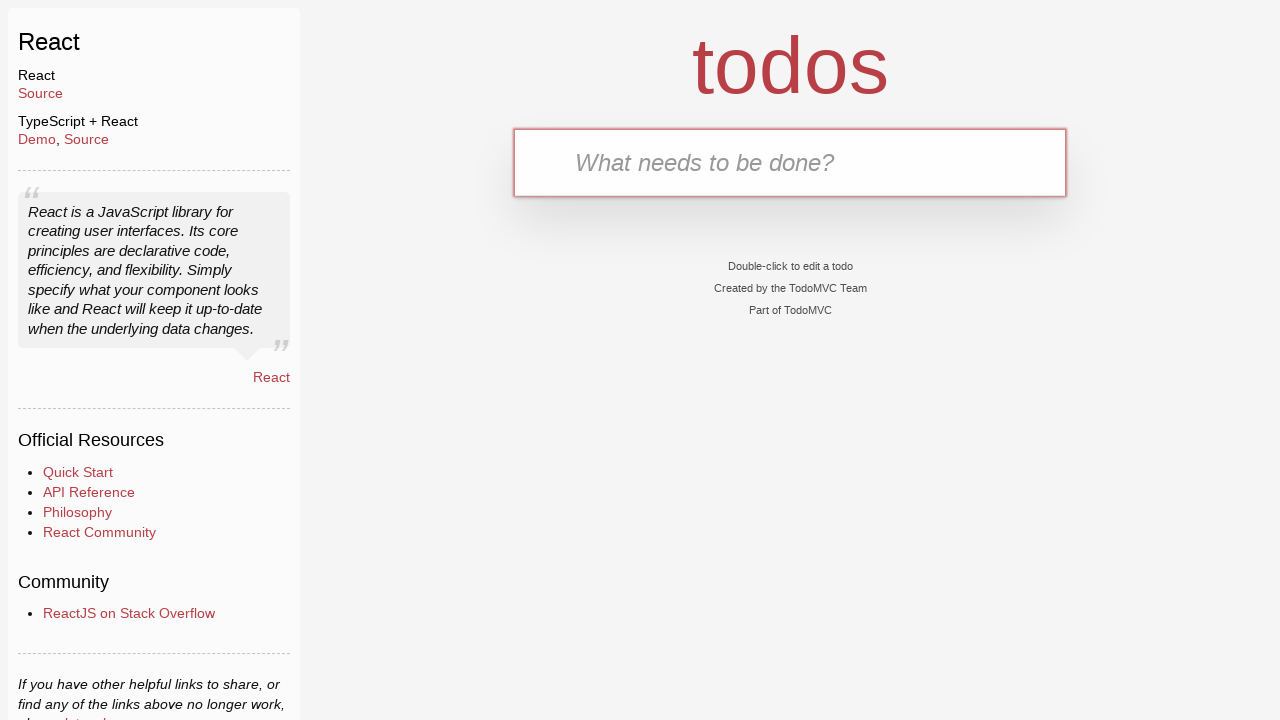

Located the todo input box
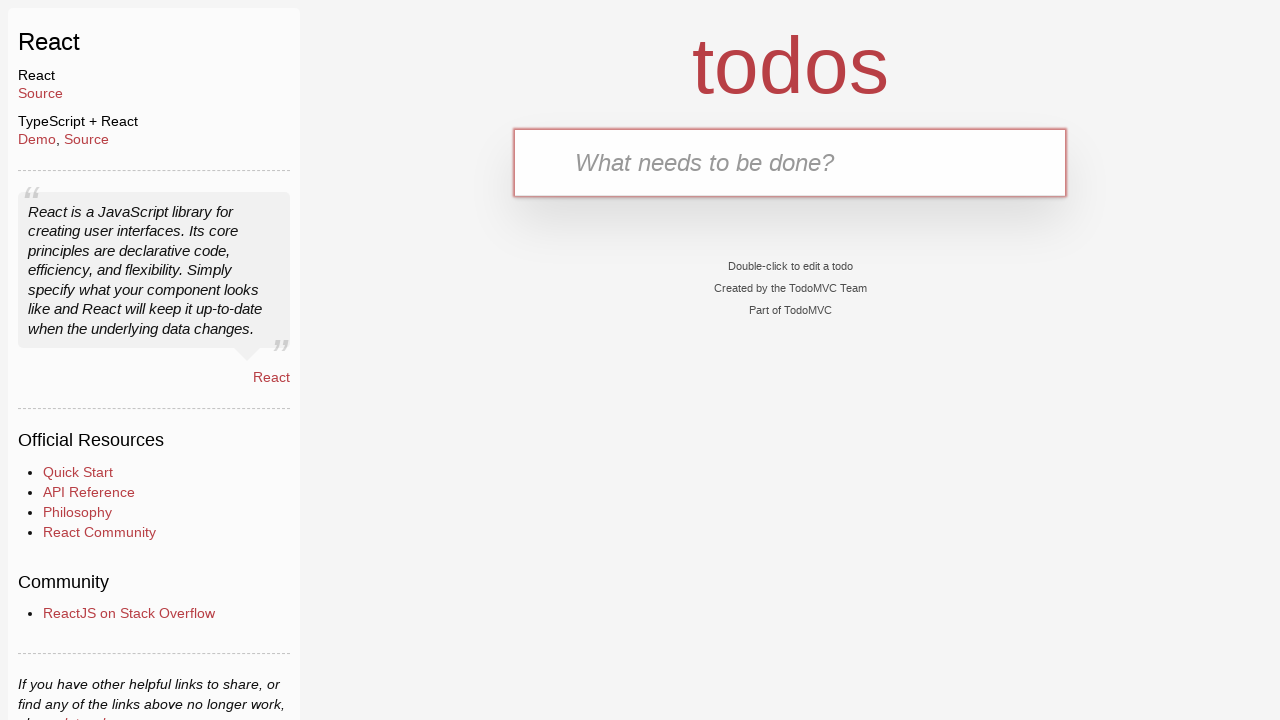

Filled todo input with 'Happy Birthday' on .new-todo
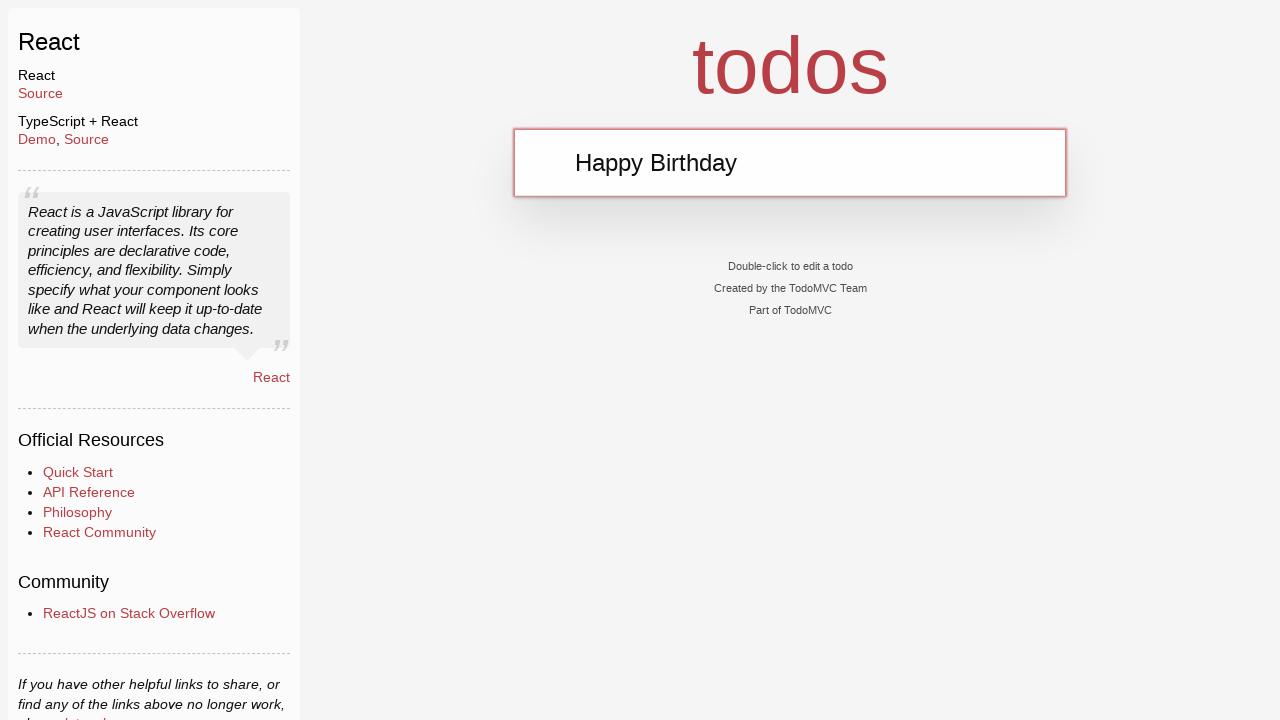

Cleared input and filled with 'Learn' on .new-todo
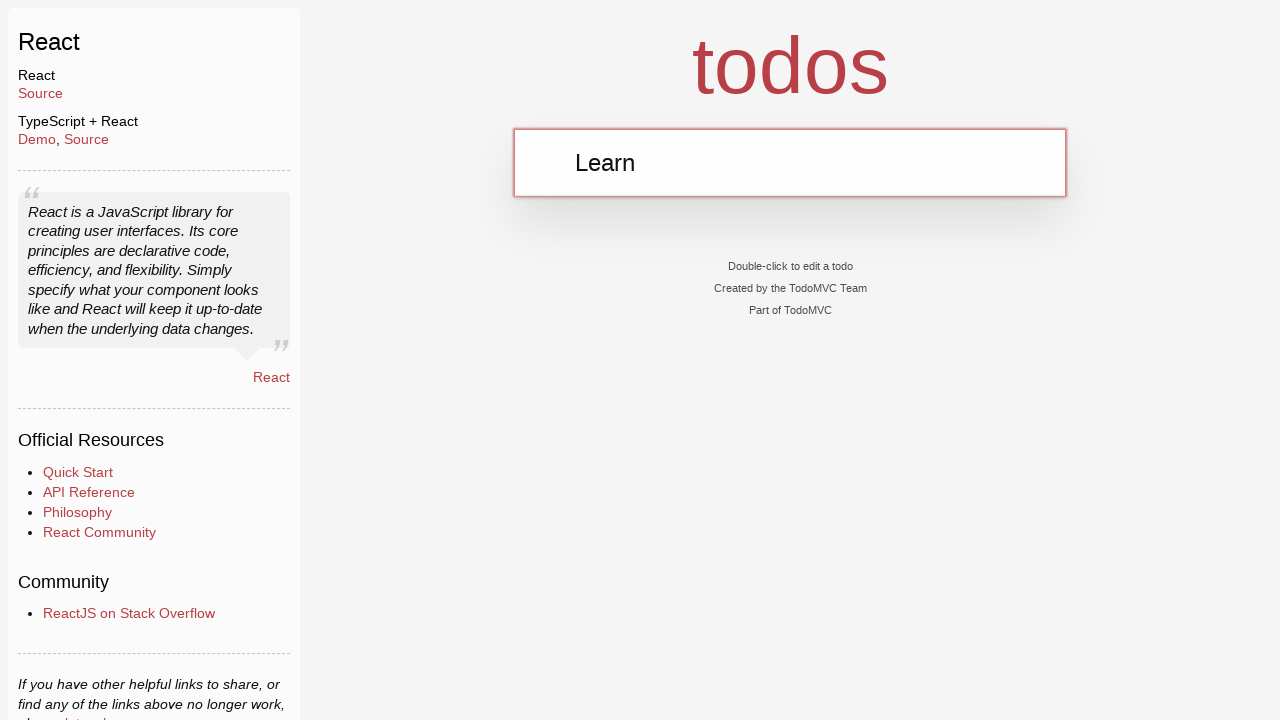

Filled input with 'Learn JS today' on .new-todo
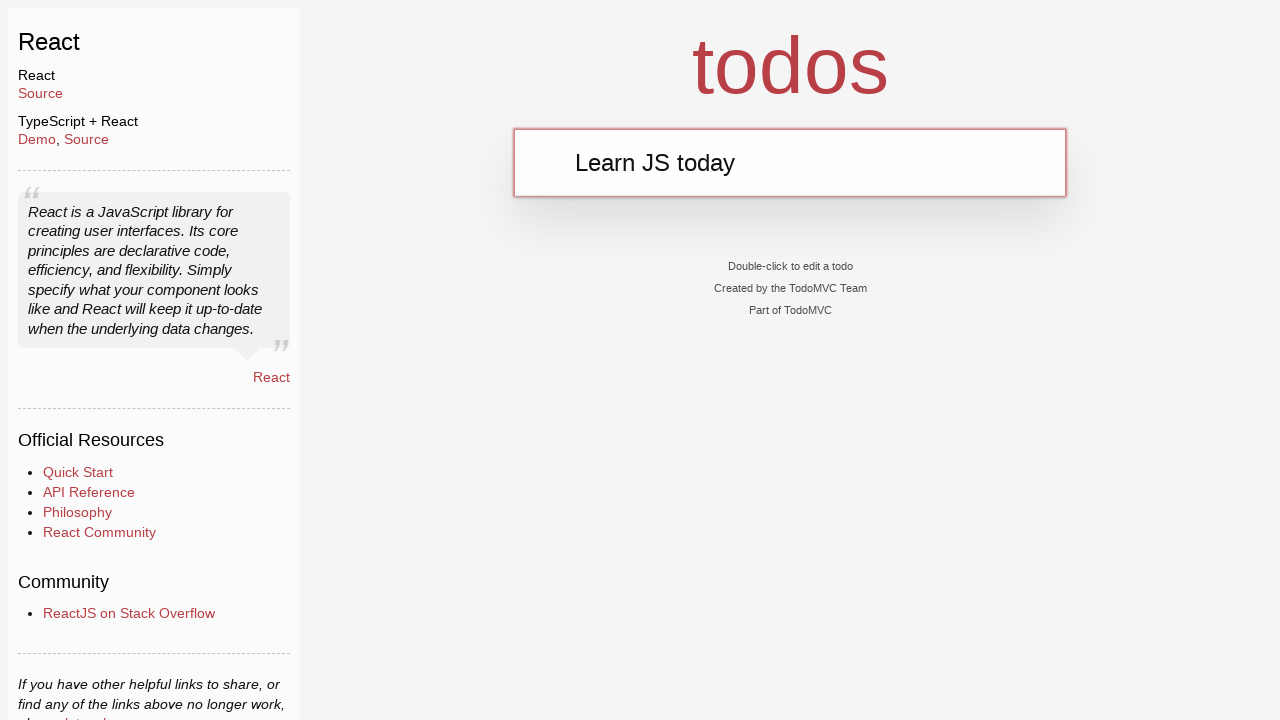

Pressed Enter to create 'Learn JS today' task on .new-todo
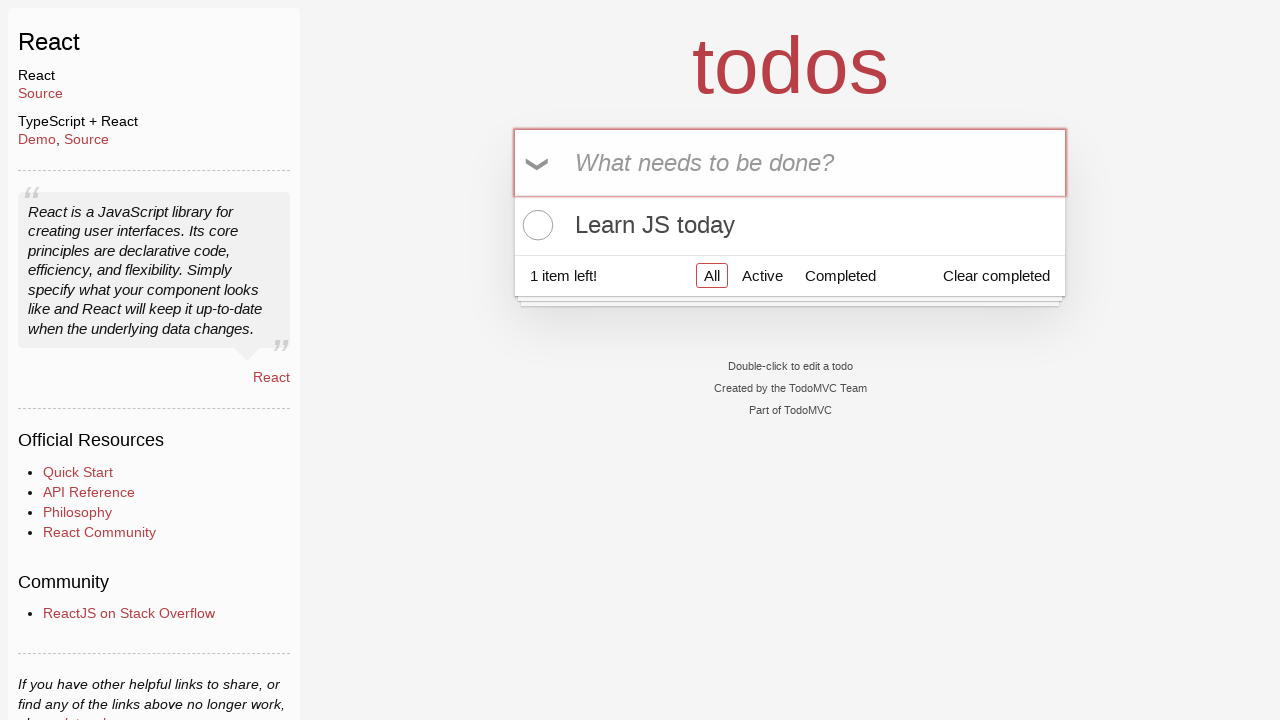

Filled input with 'Learn Rust tomorrow' on .new-todo
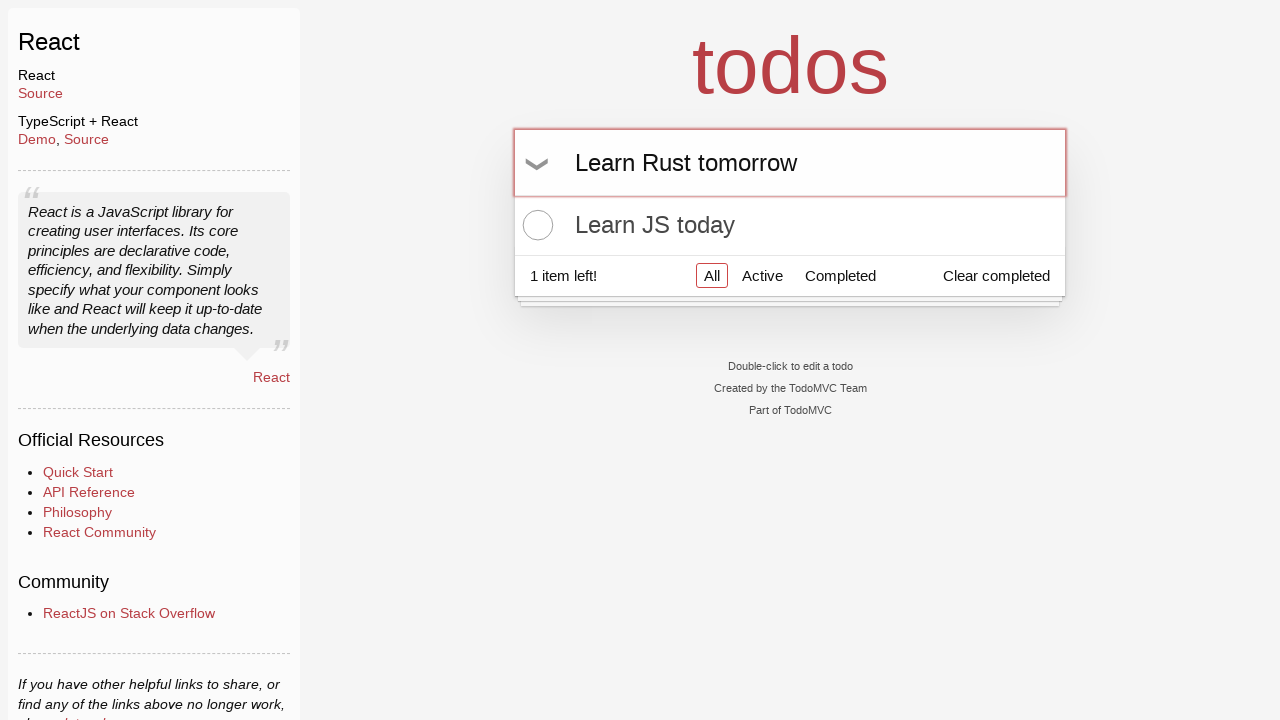

Pressed Enter to create 'Learn Rust tomorrow' task on .new-todo
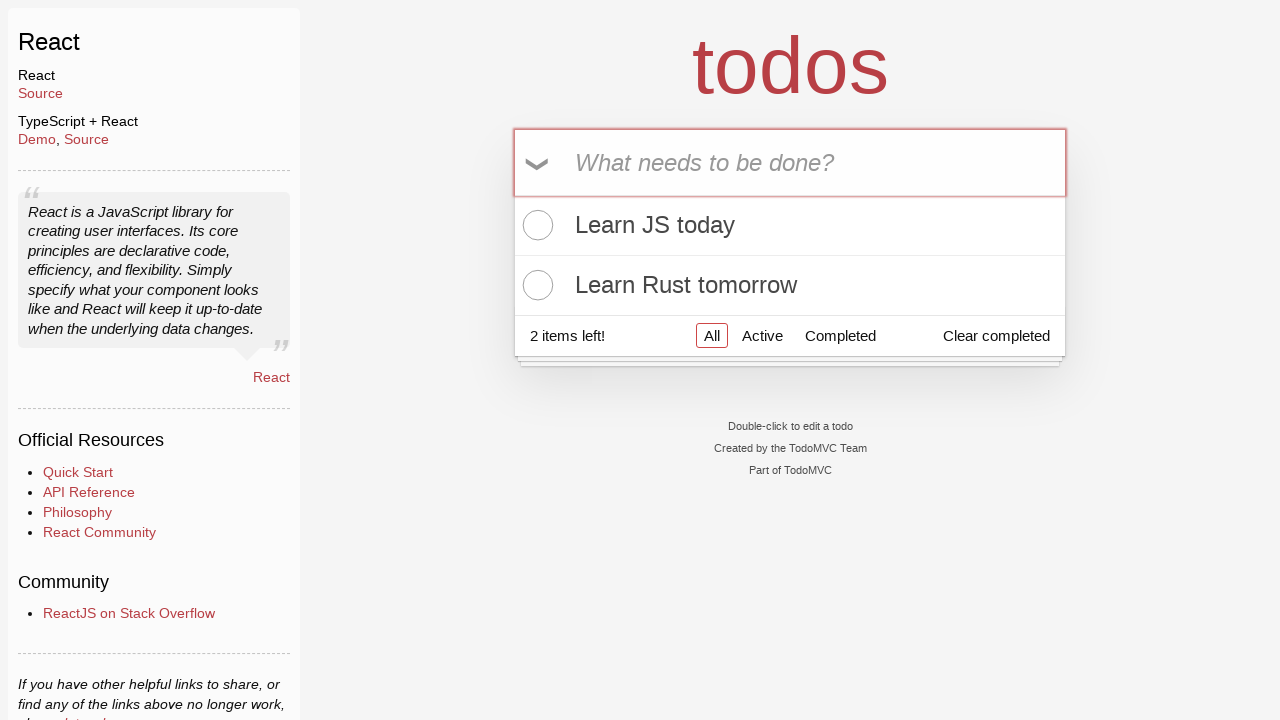

Filled input with 'Learning AI the day after tomorrow' on .new-todo
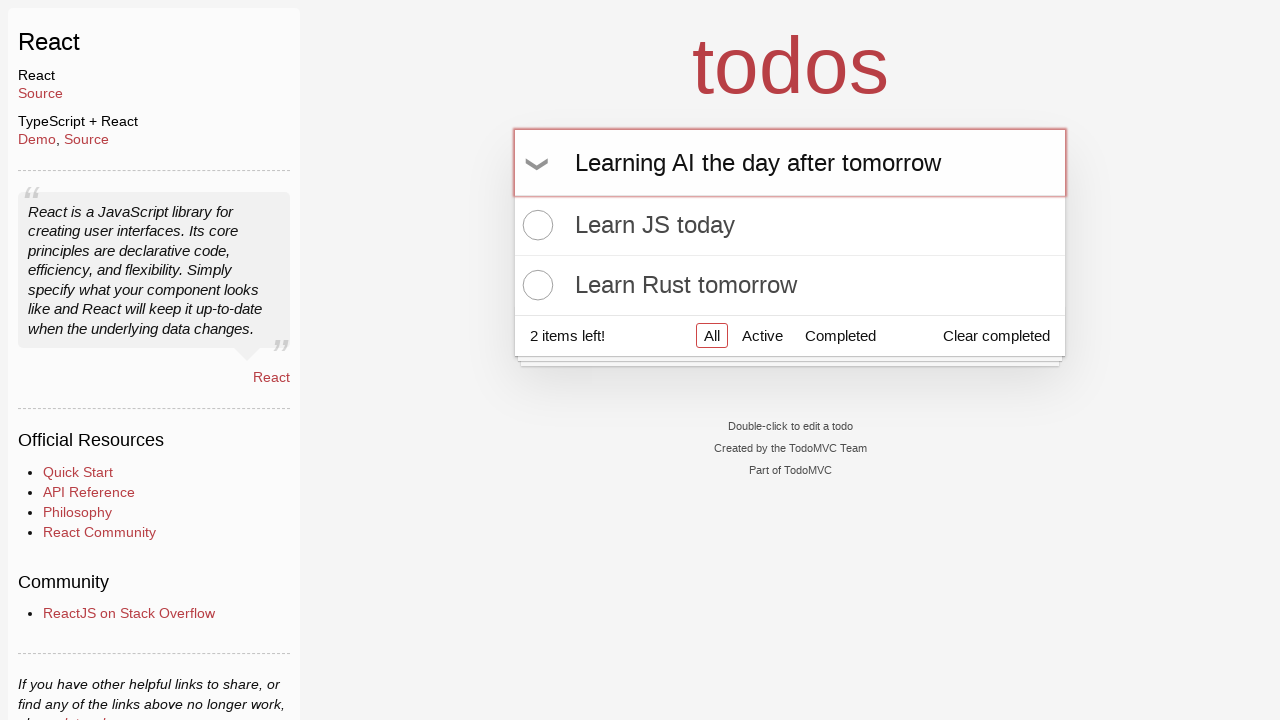

Pressed Enter to create 'Learning AI the day after tomorrow' task on .new-todo
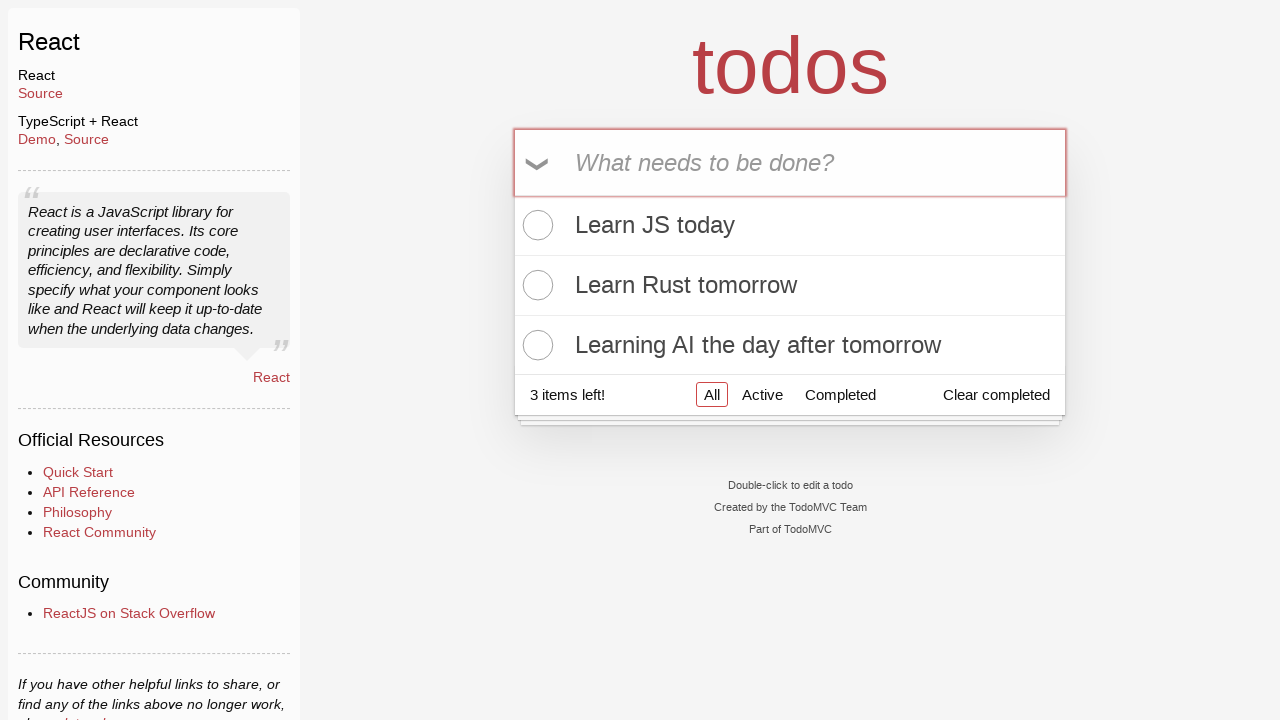

Waited for todo list items to be visible
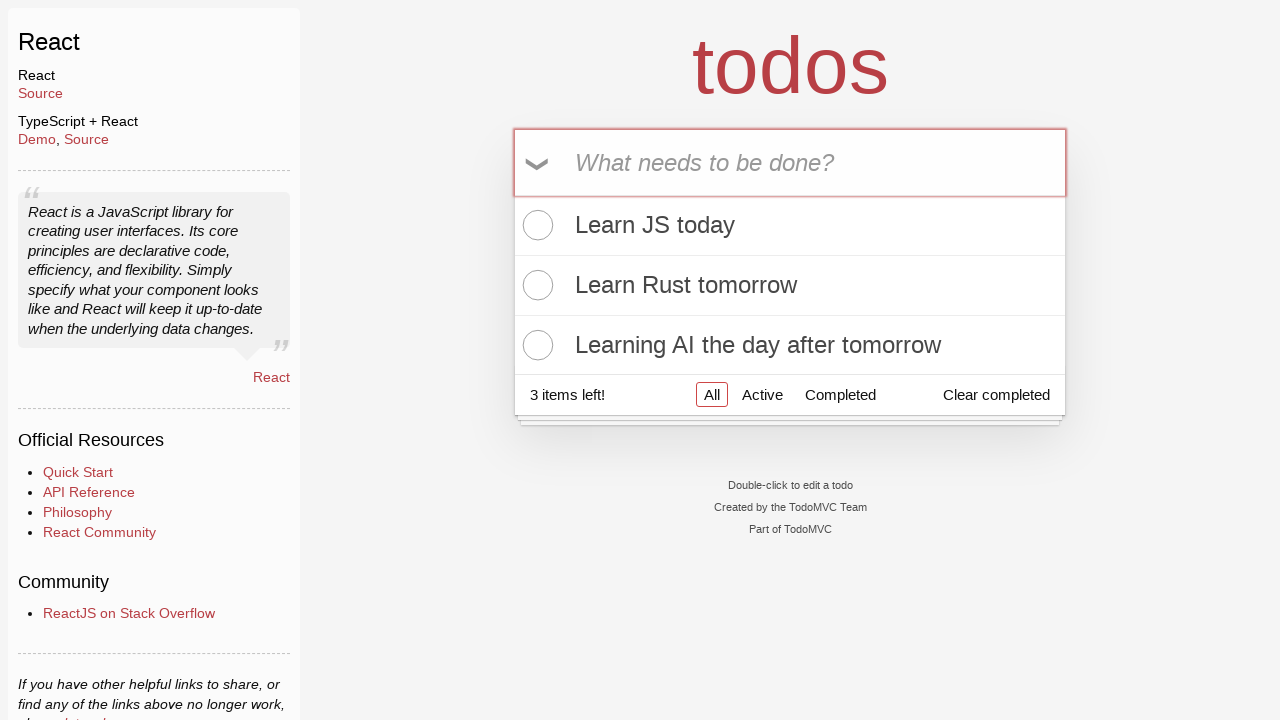

Located all todo list items
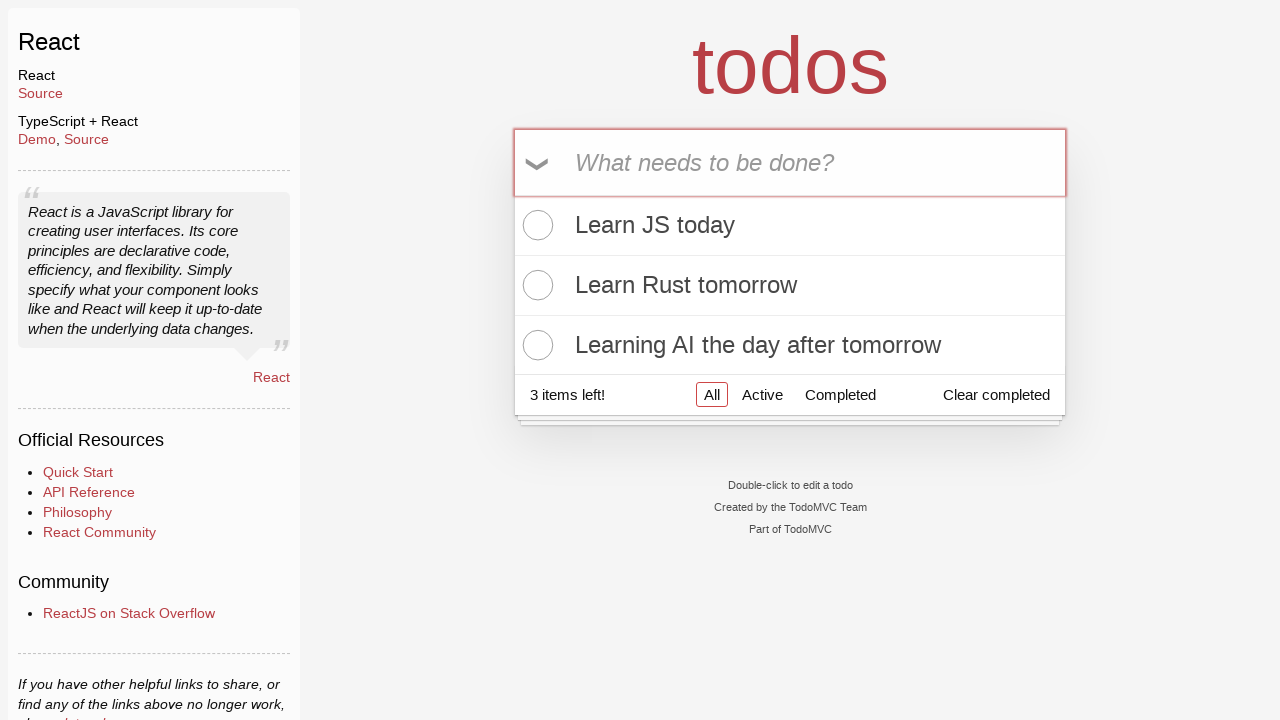

Hovered over the second task item at (790, 286) on .todo-list li >> nth=1
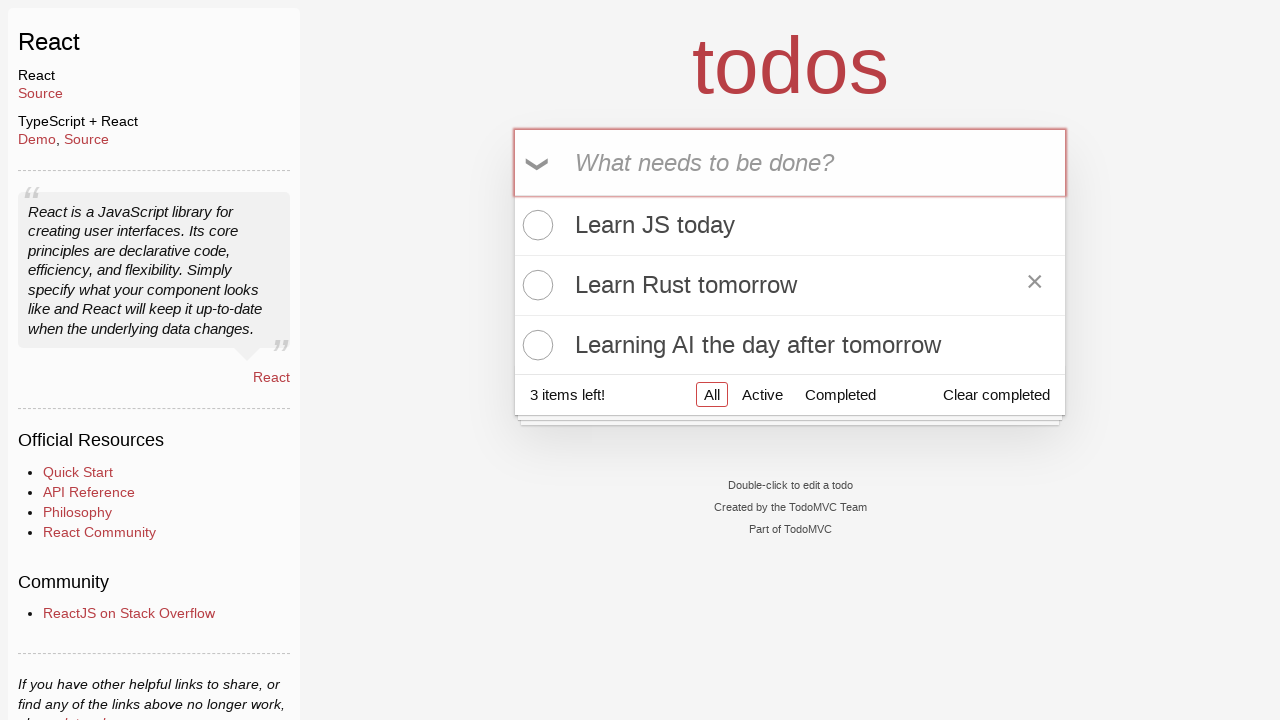

Clicked delete button on second task ('Learn Rust tomorrow') at (1035, 285) on .todo-list li >> nth=1 >> .destroy
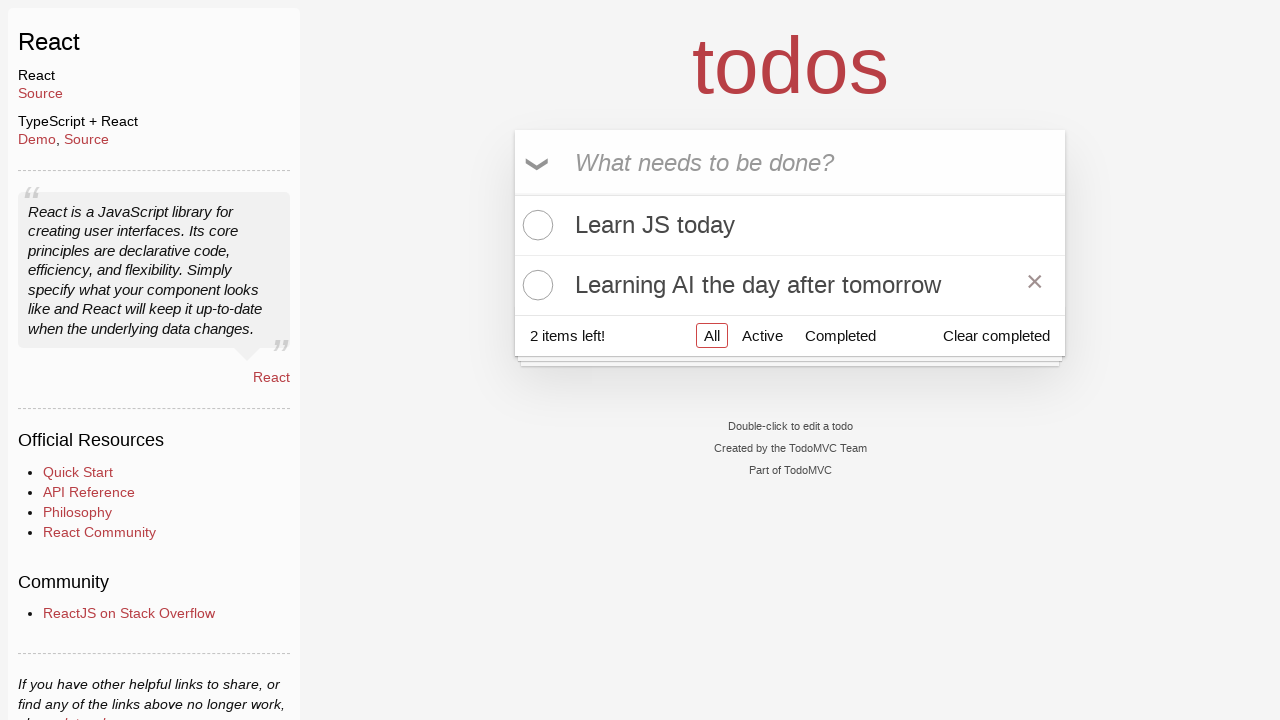

Clicked toggle checkbox on second task to mark as completed at (535, 285) on .todo-list li >> nth=1 >> .toggle
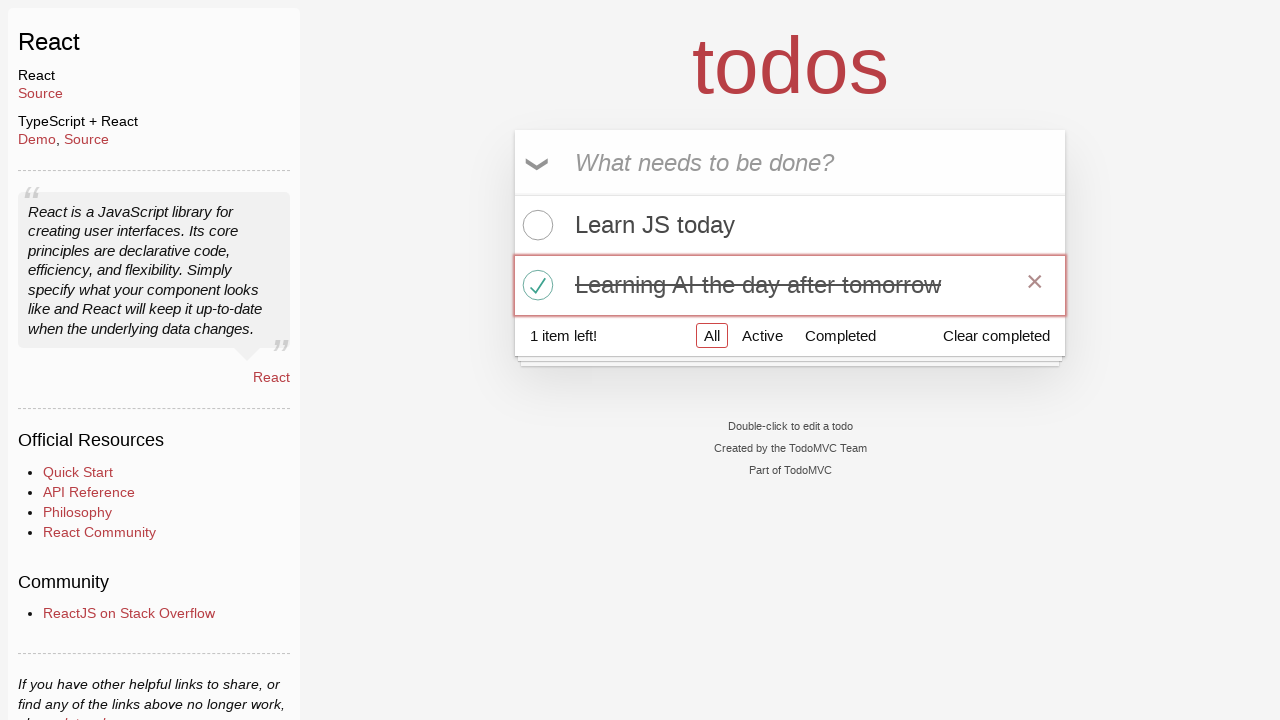

Clicked 'Completed' filter to show only completed tasks at (840, 335) on a[href='#/completed']
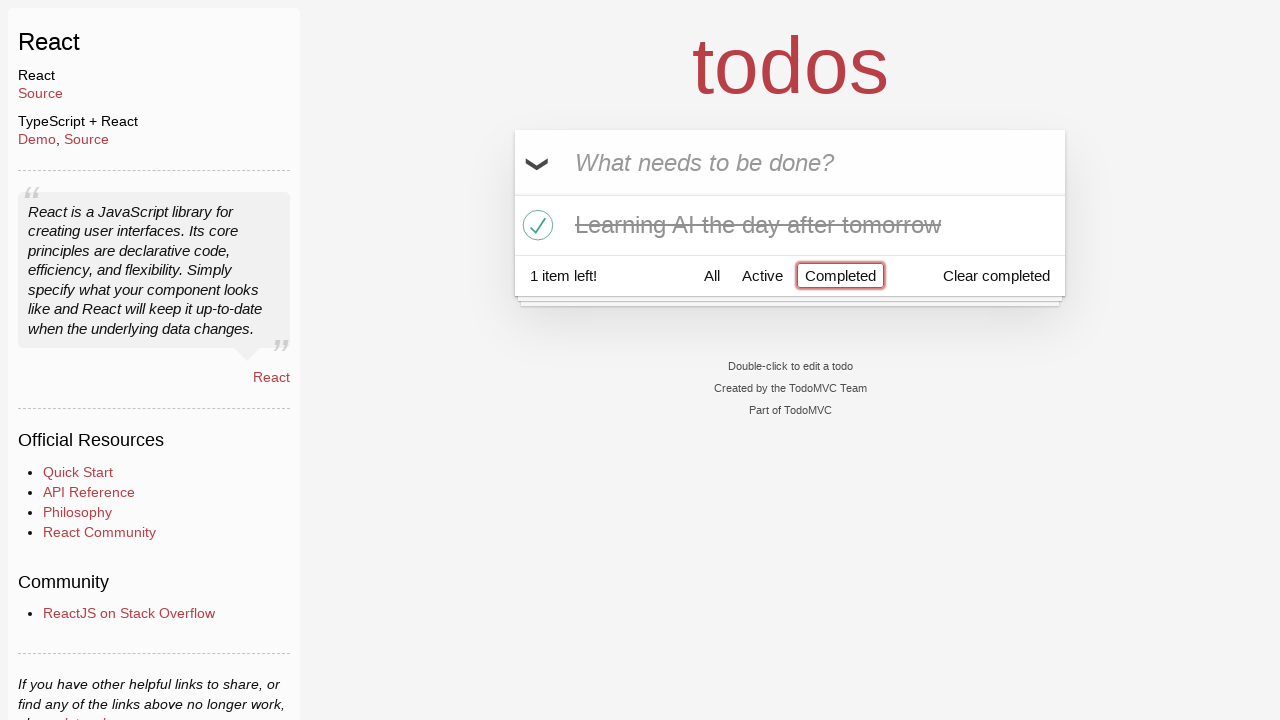

Waited for filtered todo list to update
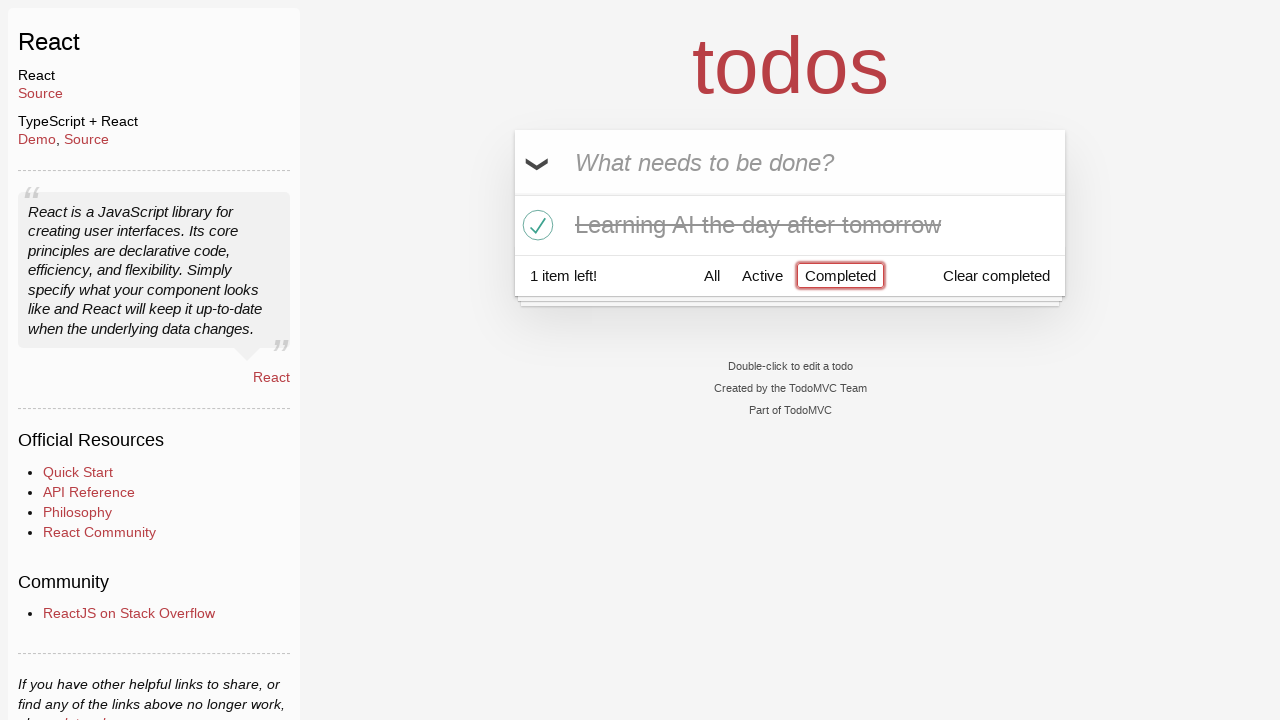

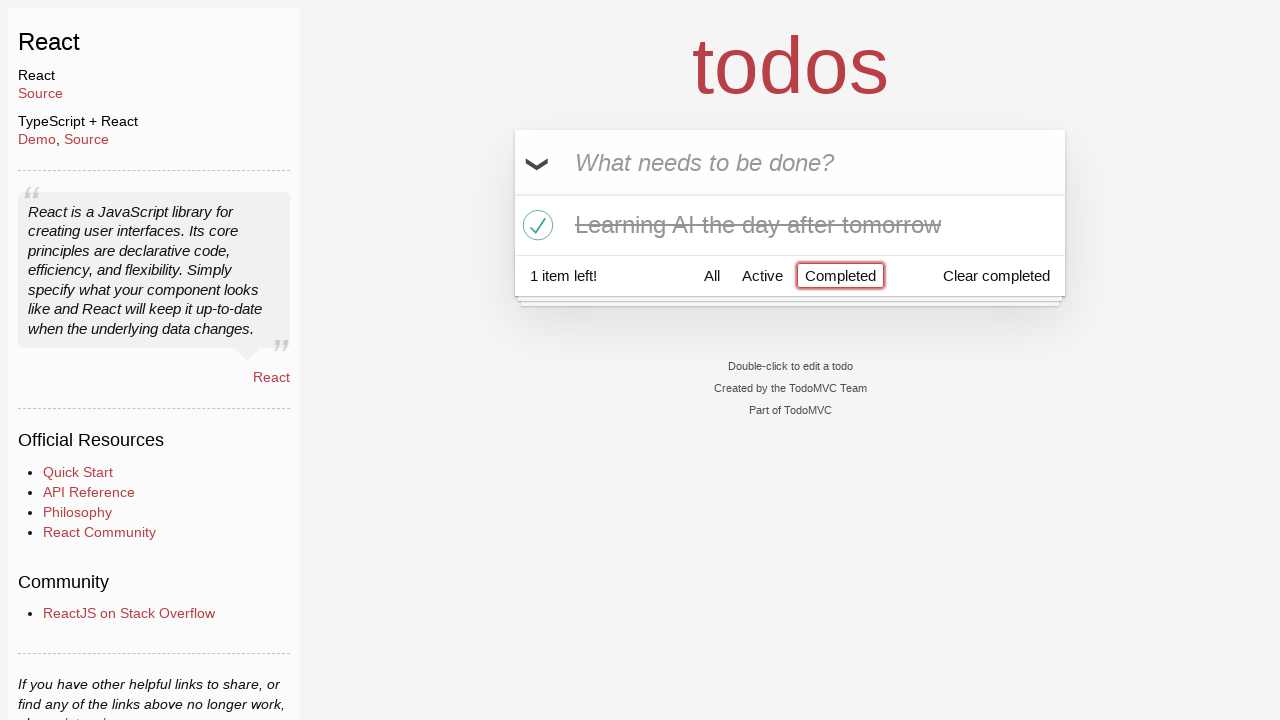